Tests Shadow DOM interaction by navigating through shadow root elements to find and fill a search input field

Starting URL: https://books-pwakit.appspot.com/

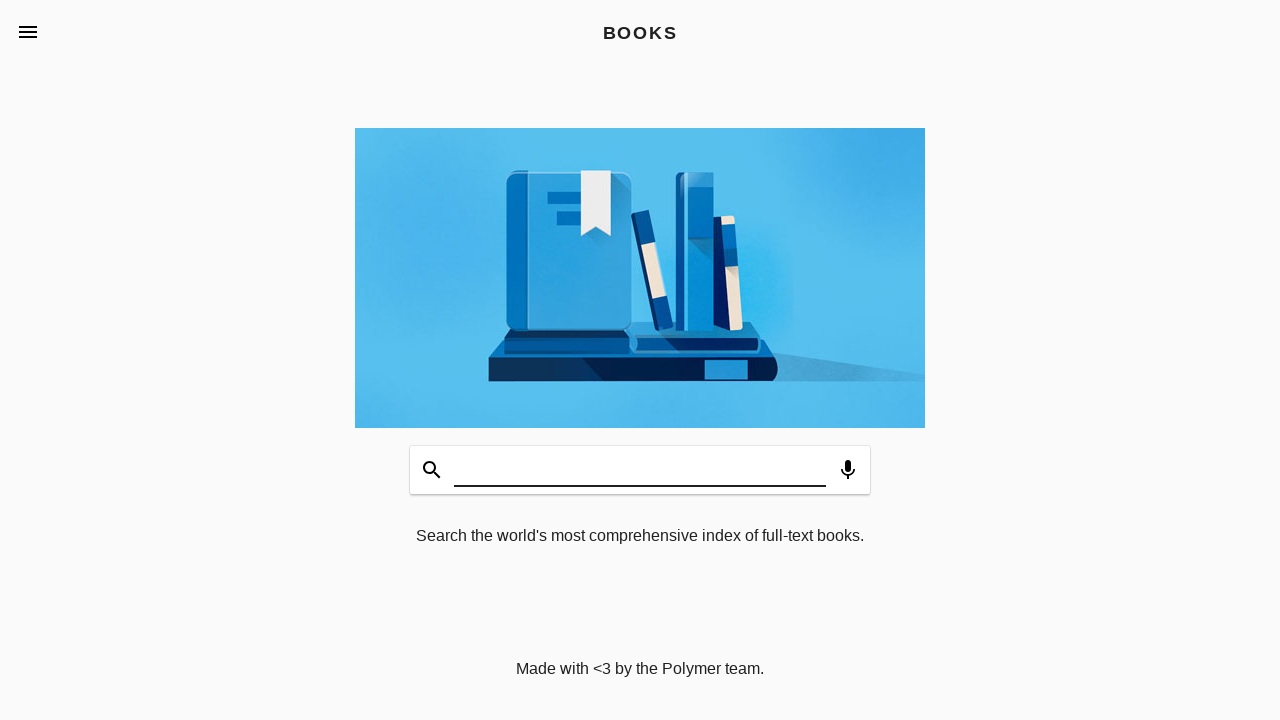

Waited for book-app shadow host element to be available
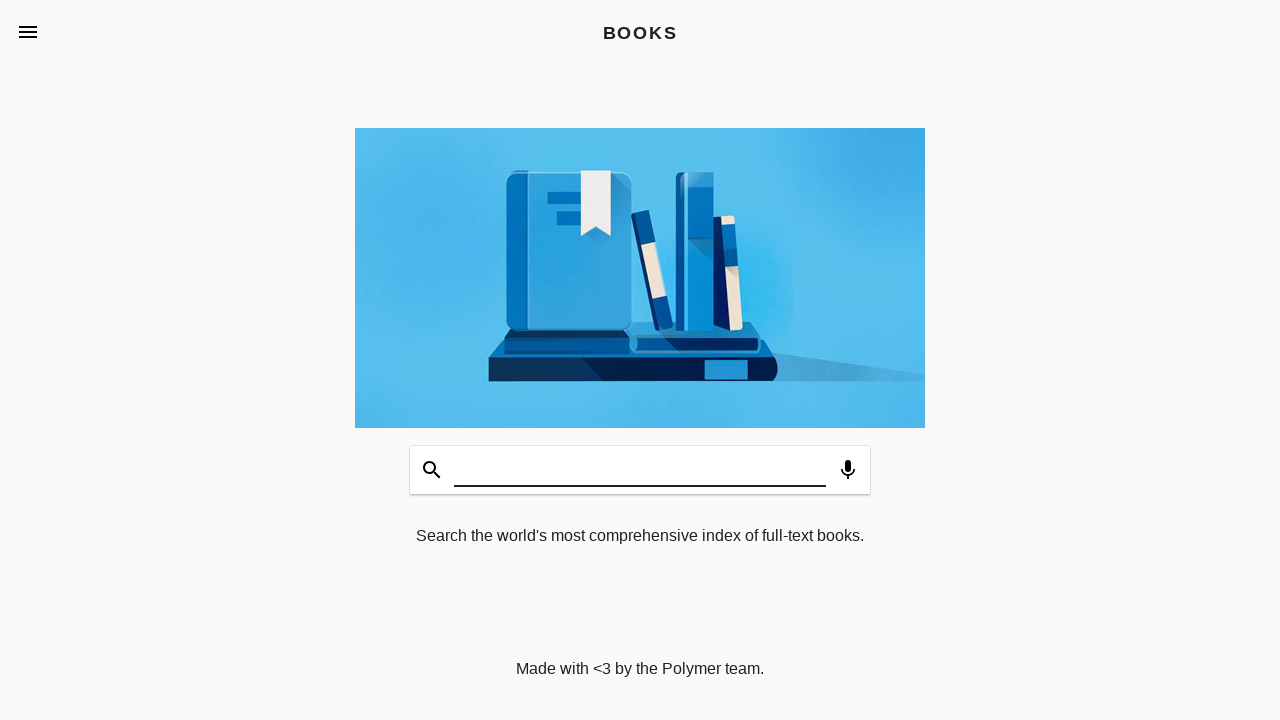

Filled shadow DOM search input with 'Shadow DOM With Find Element' by piercing through shadow root hierarchy on book-app >> app-header >> .toolbar-bottom >> book-input-decorator >> #input
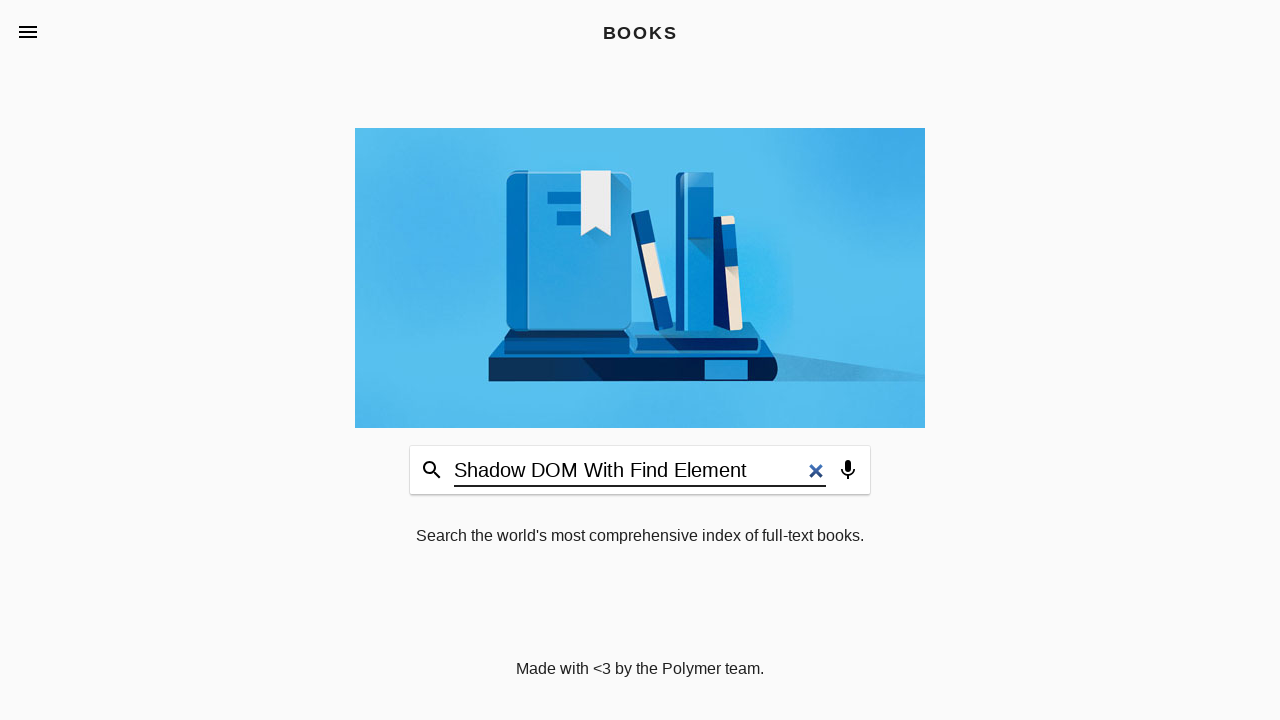

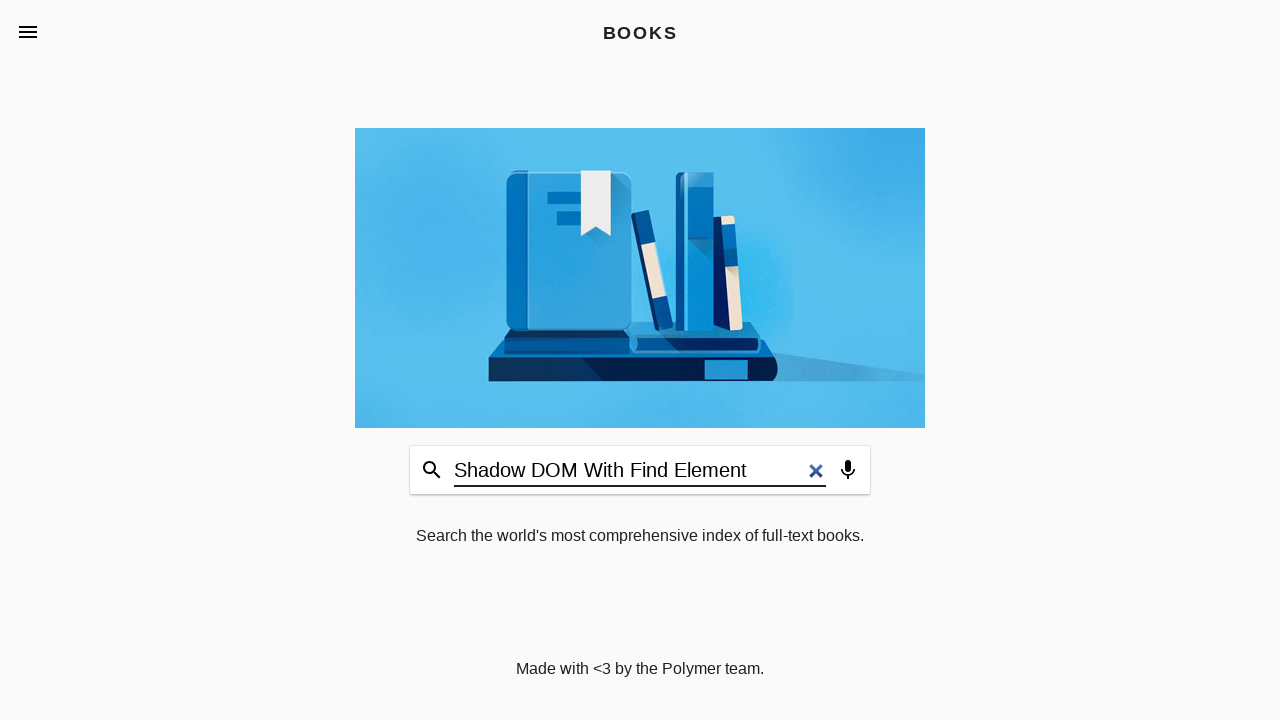